Tests handling of a prompt dialog by clicking a button to trigger the prompt, entering text, and accepting it

Starting URL: https://demoqa.com/alerts

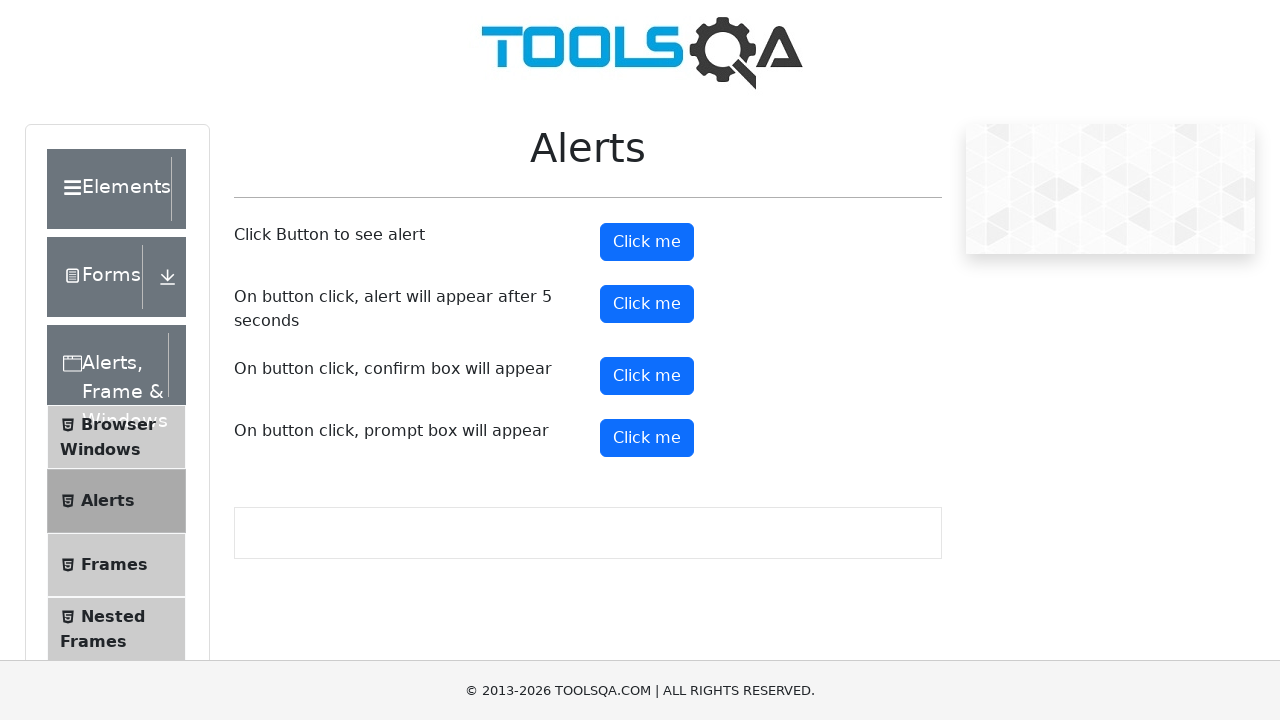

Set up dialog handler to accept prompt with 'Marina'
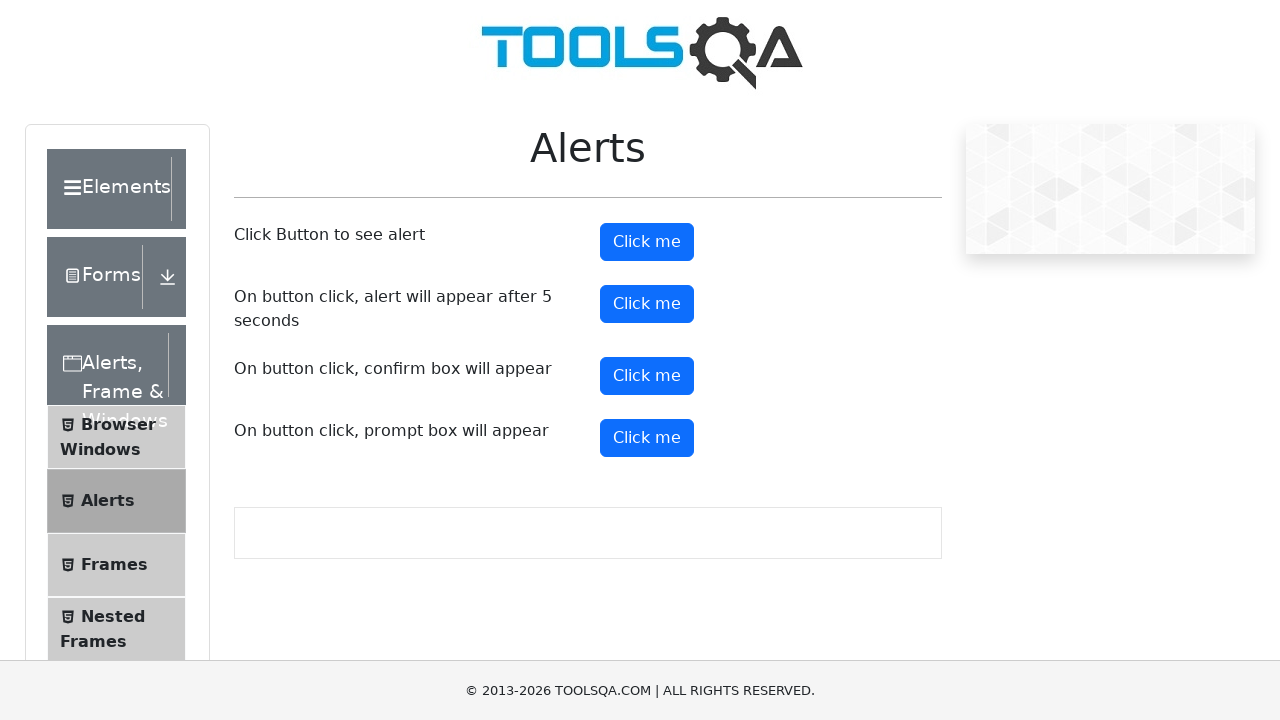

Clicked prompt button to trigger prompt dialog at (647, 438) on #promtButton
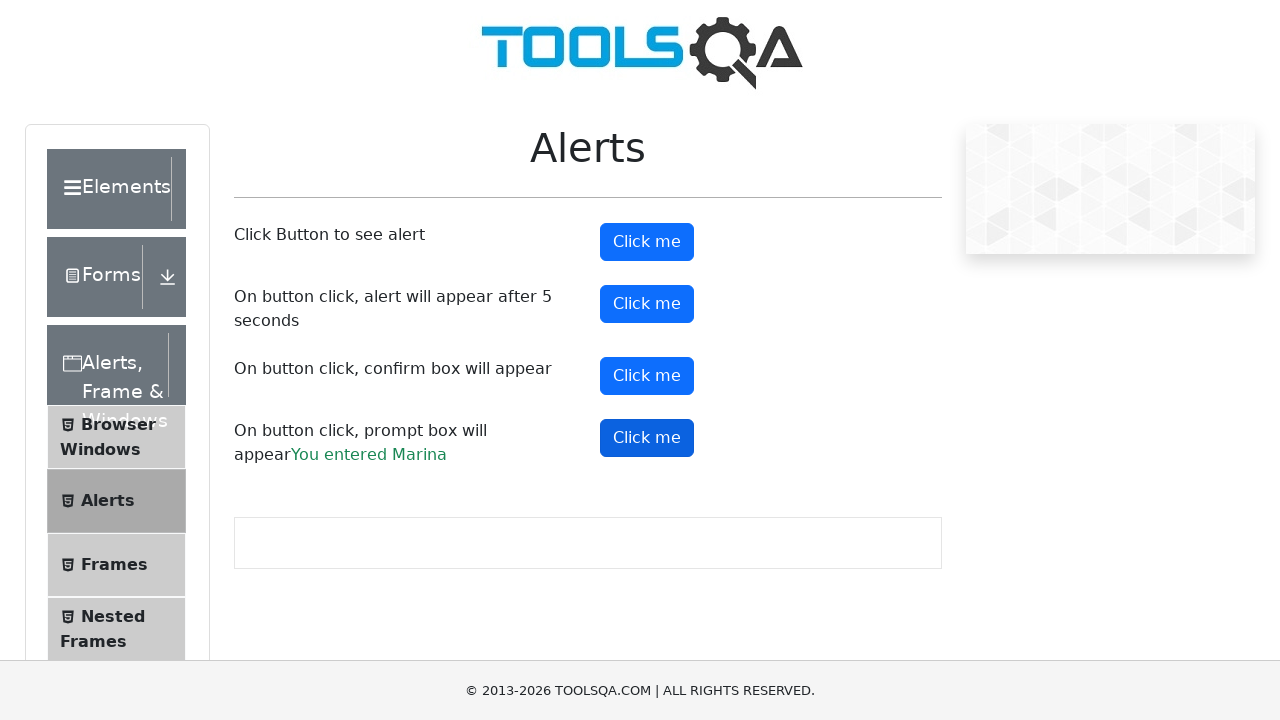

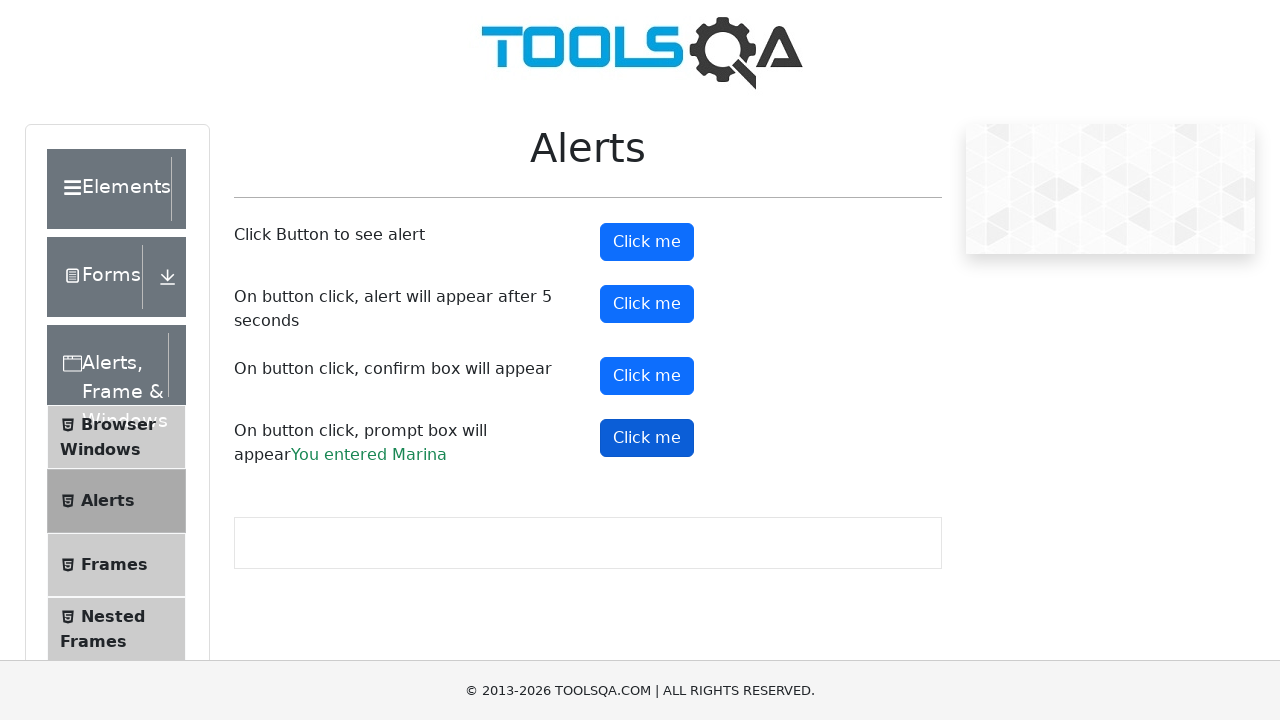